Tests drag and drop functionality by dragging a draggable element to a drop target and verifying the content was successfully dropped.

Starting URL: https://practice.qabrains.com/drag-drop

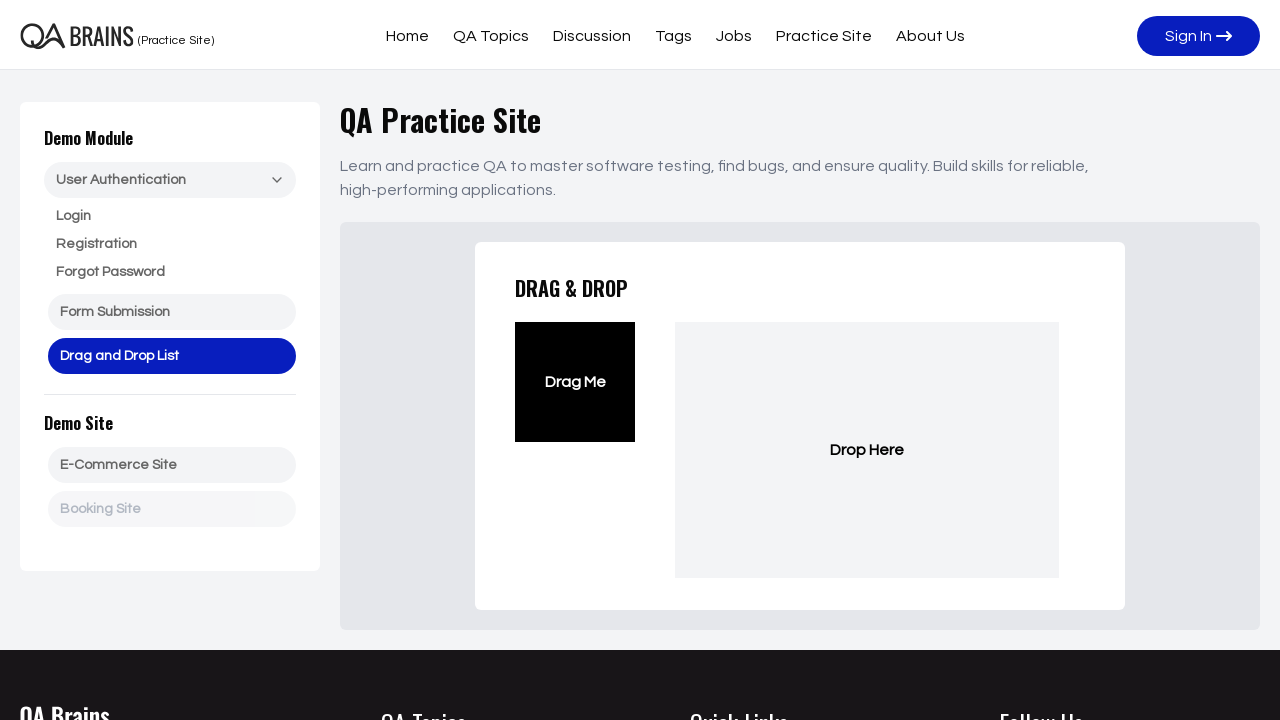

Navigated to drag and drop practice page
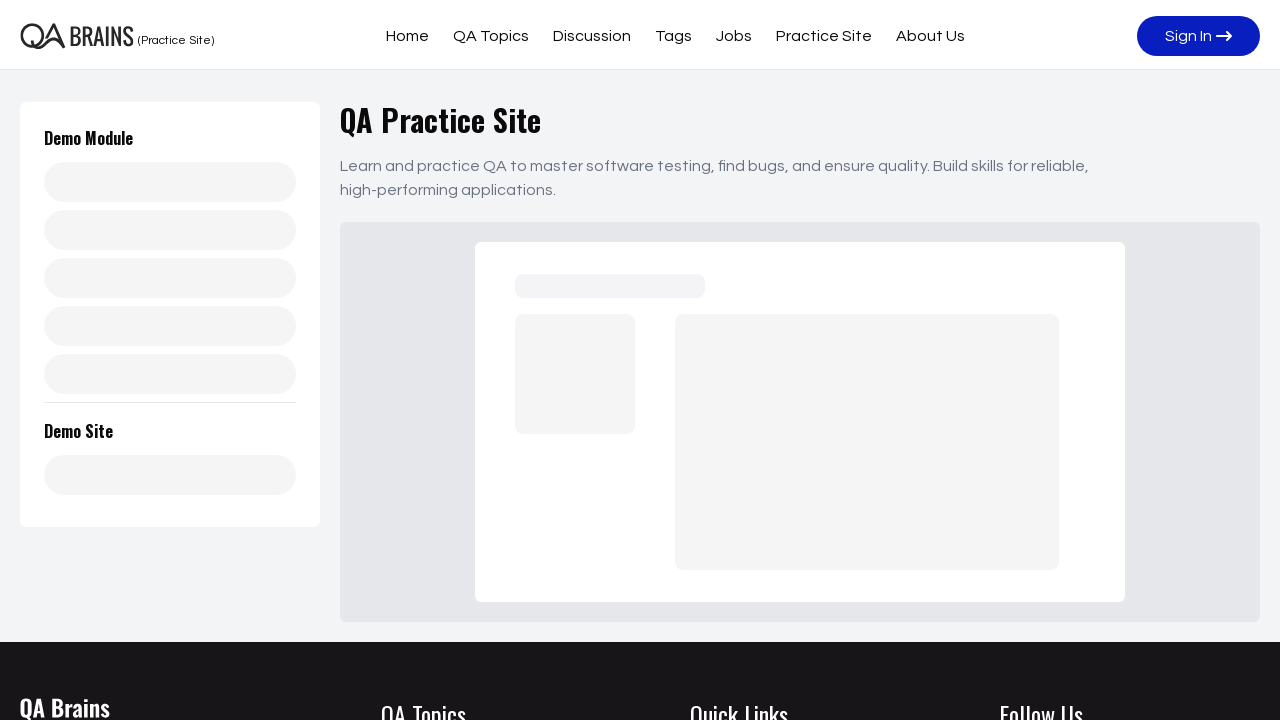

Located the draggable element
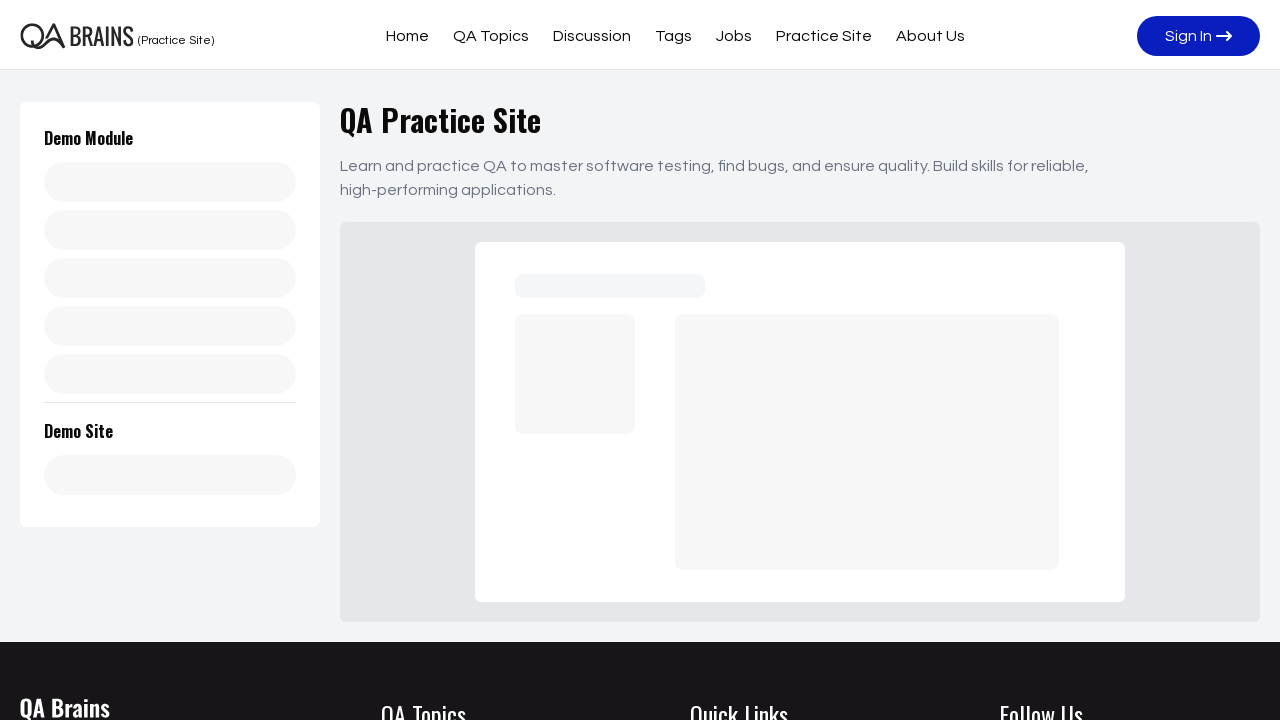

Located the drop target element
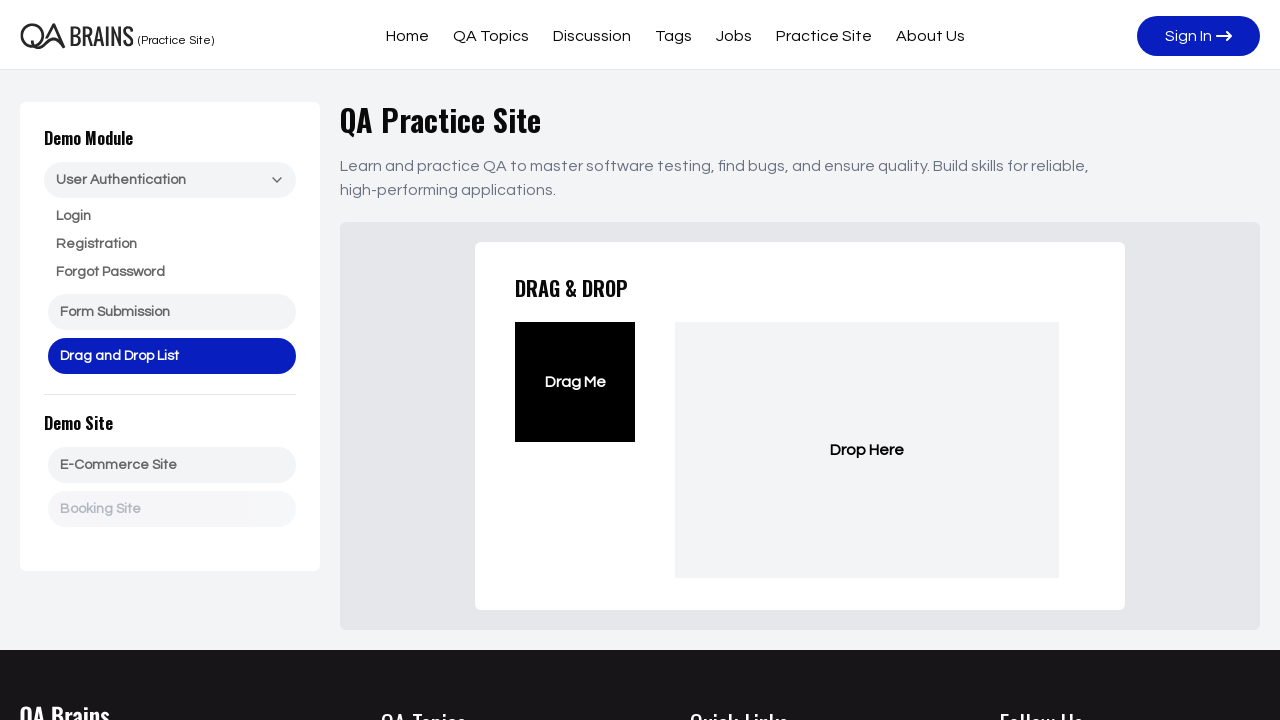

Dragged the draggable element to the drop target at (867, 450)
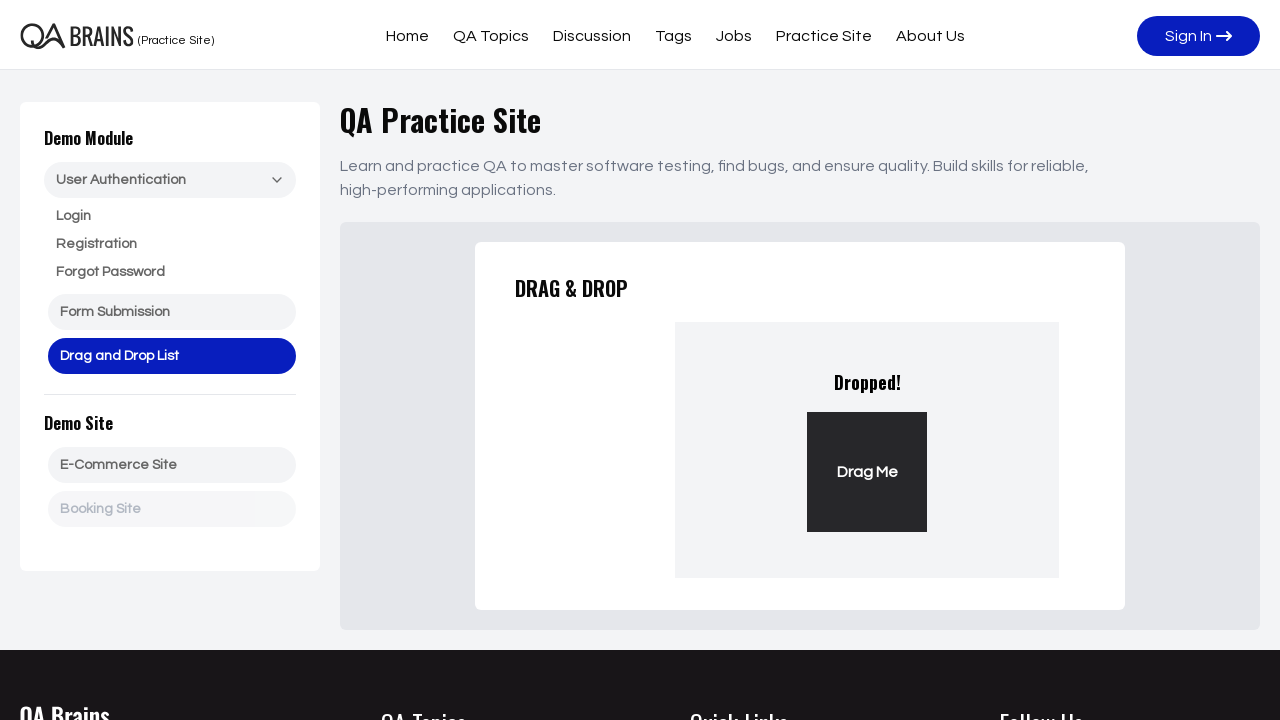

Retrieved text content from drop target
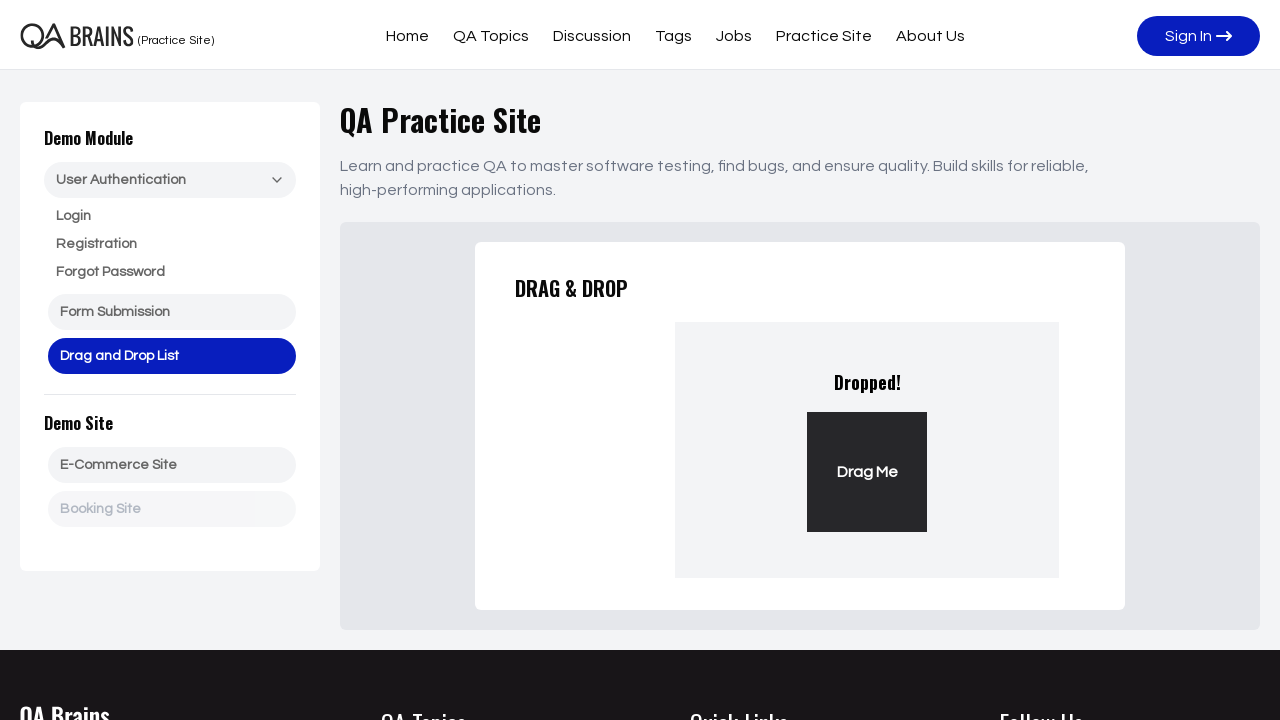

Verified that 'Drag Me' is present in drop target content
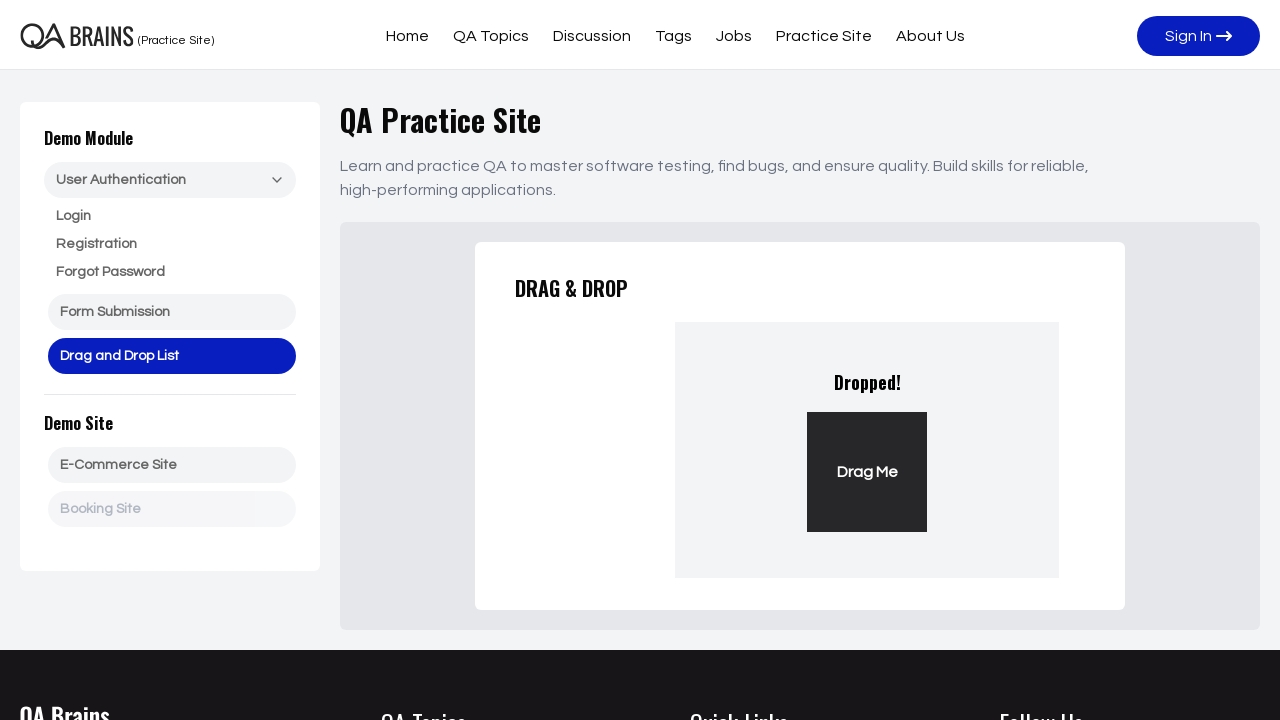

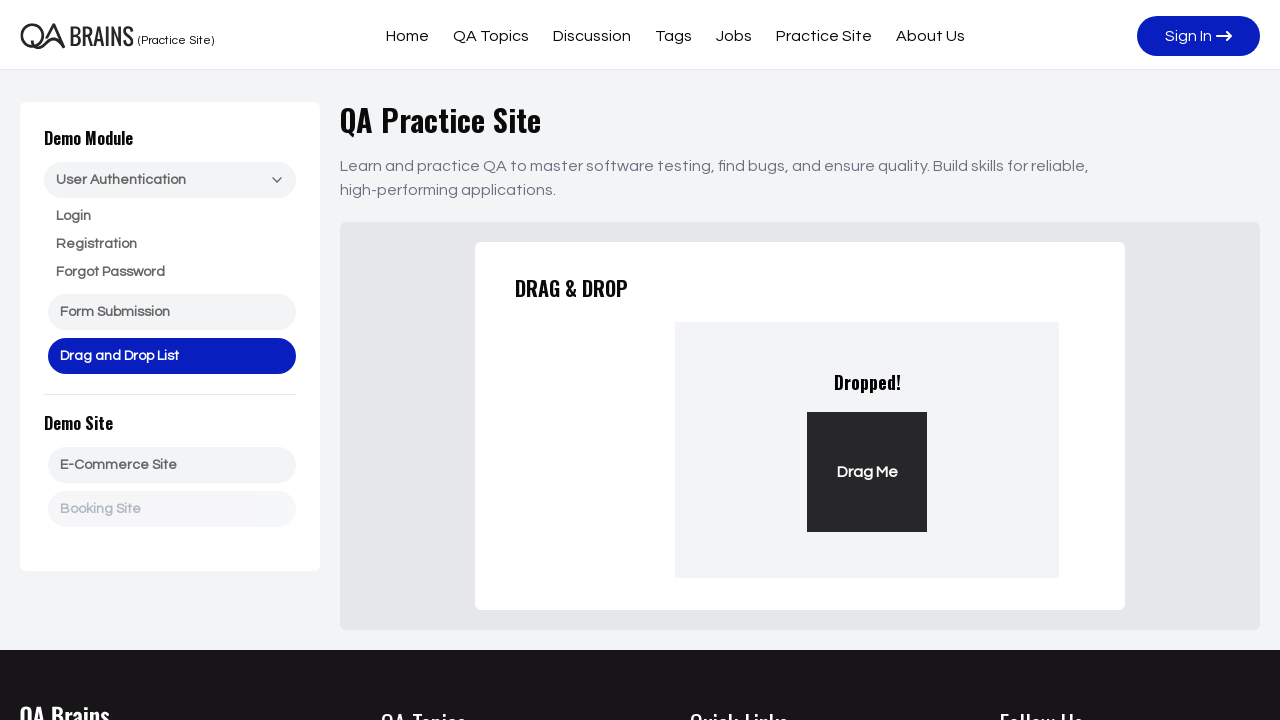